Navigates to the OrangeHRM login page and verifies the login button element exists by locating it and checking its CSS properties.

Starting URL: https://opensource-demo.orangehrmlive.com/web/index.php/auth/login

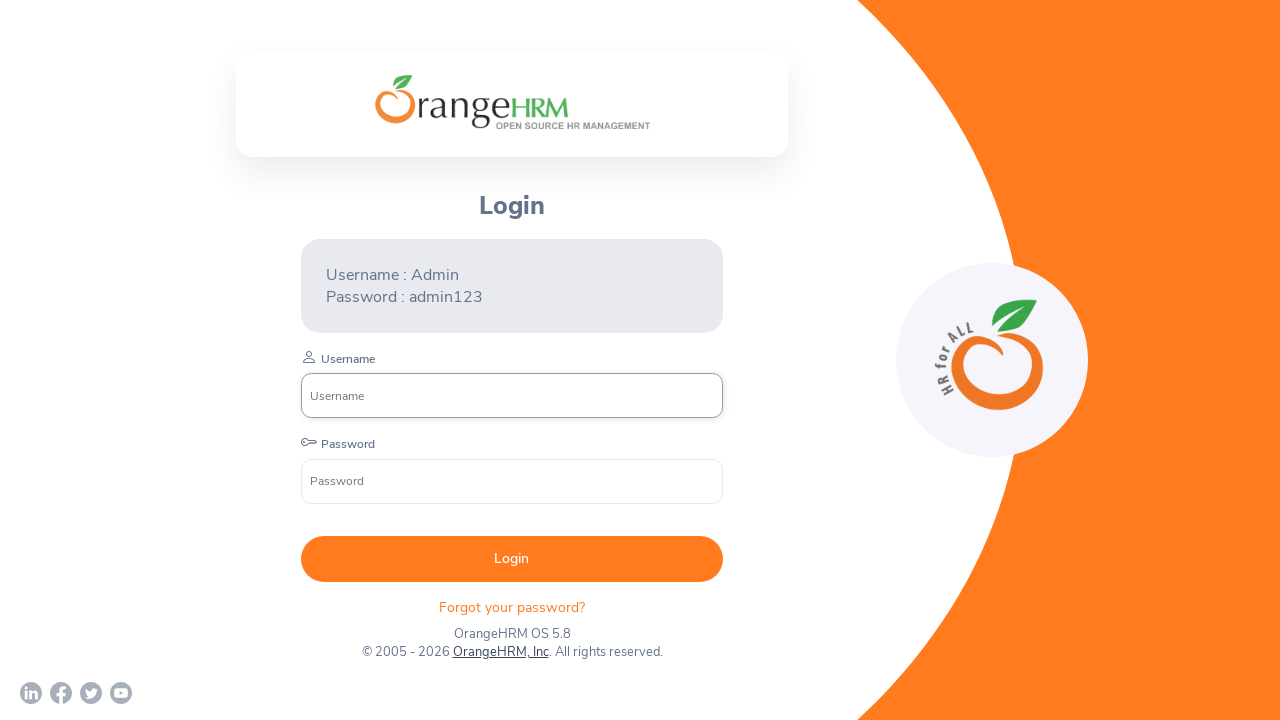

Waited for login button to become visible
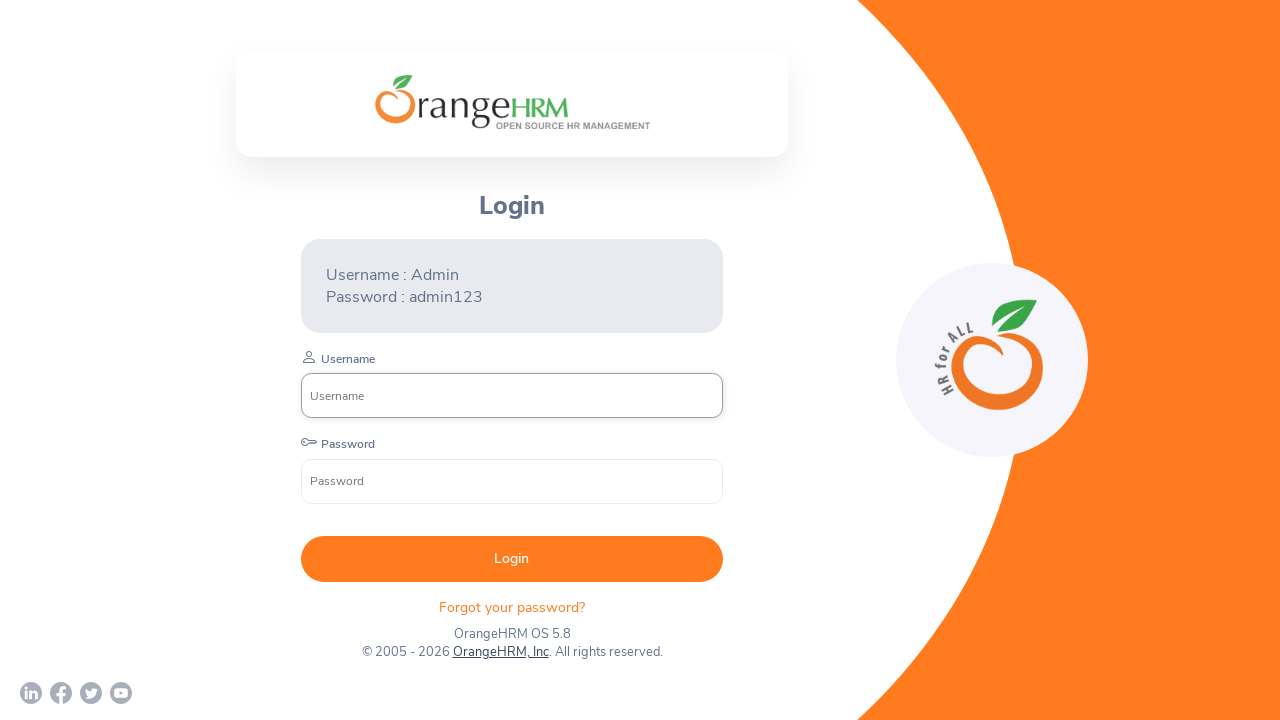

Verified login button is visible on the page
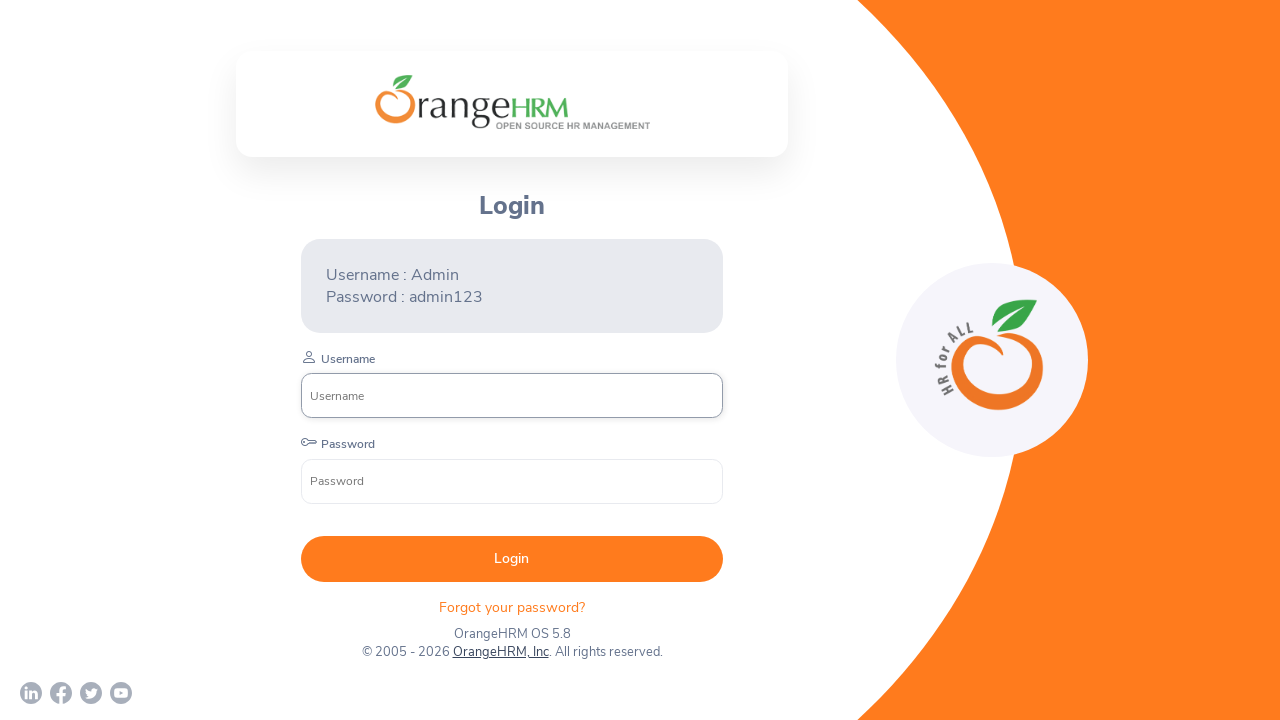

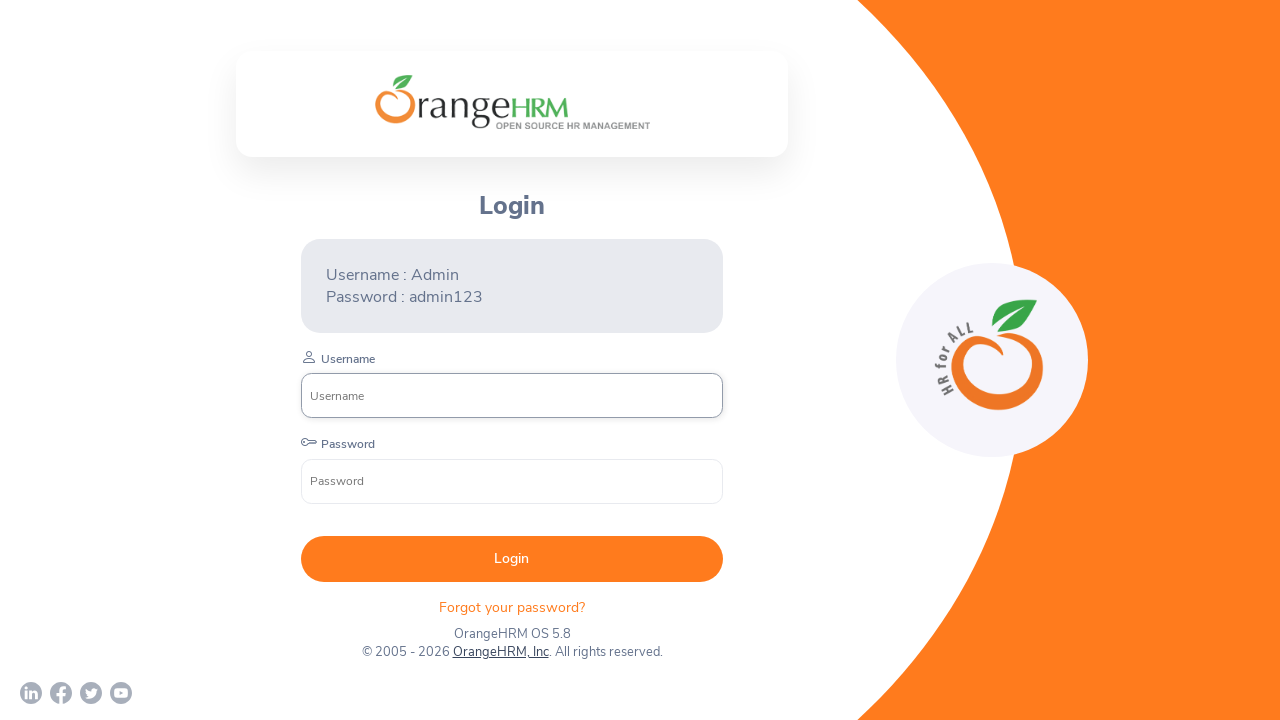